Tests A/B test opt-out by visiting the split test page, verifying initial state, adding an opt-out cookie, refreshing, and confirming the page shows "No A/B Test" heading.

Starting URL: http://the-internet.herokuapp.com/abtest

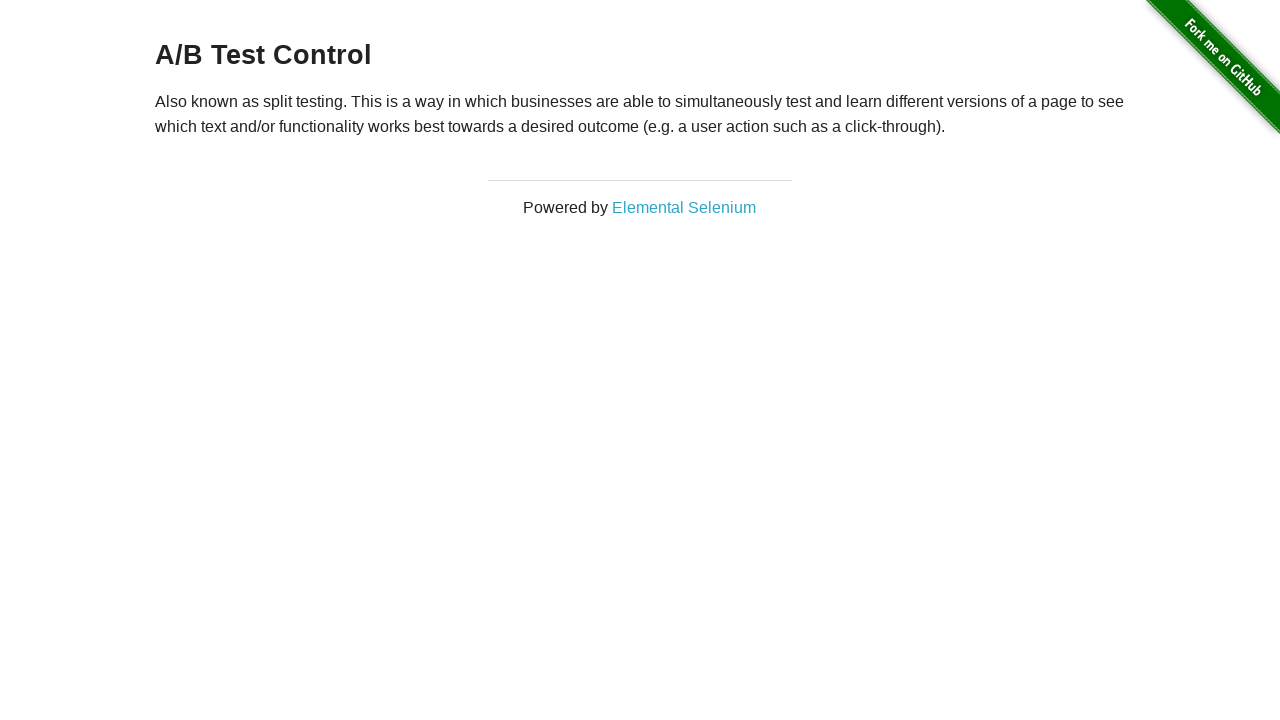

Retrieved initial heading text from A/B test page
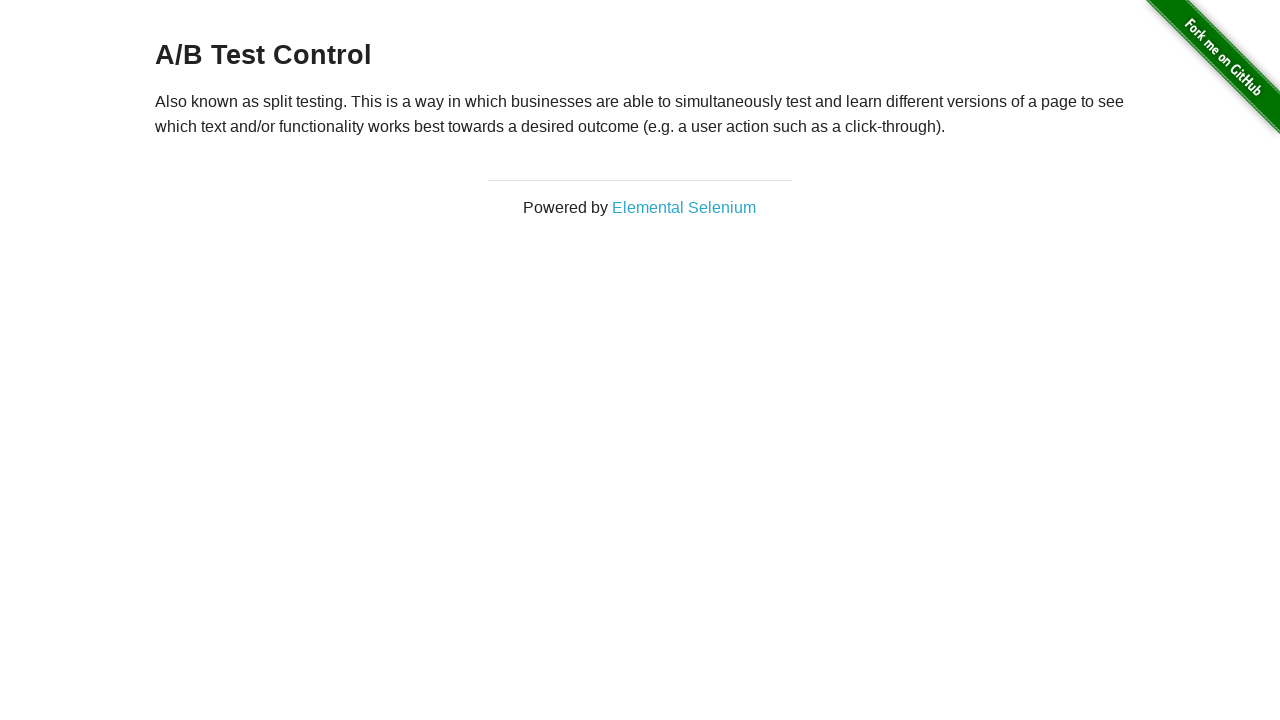

Verified initial heading shows A/B test variation or control
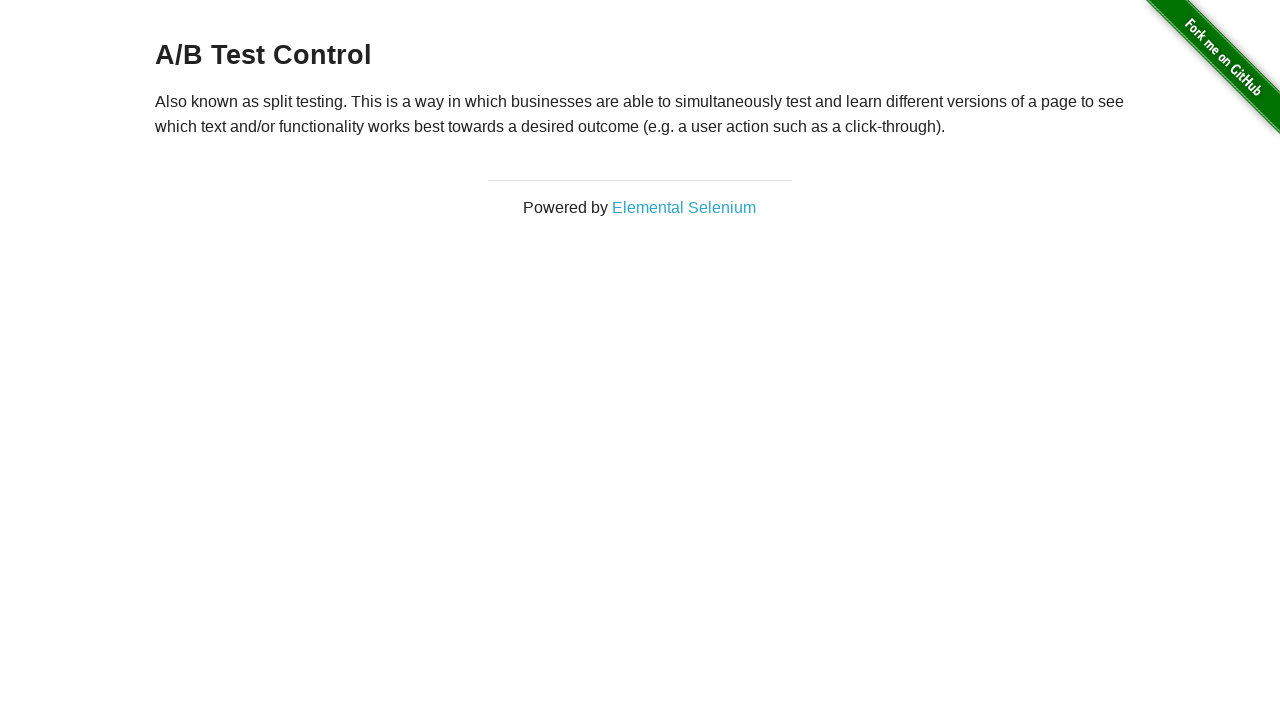

Added optimizelyOptOut cookie to context
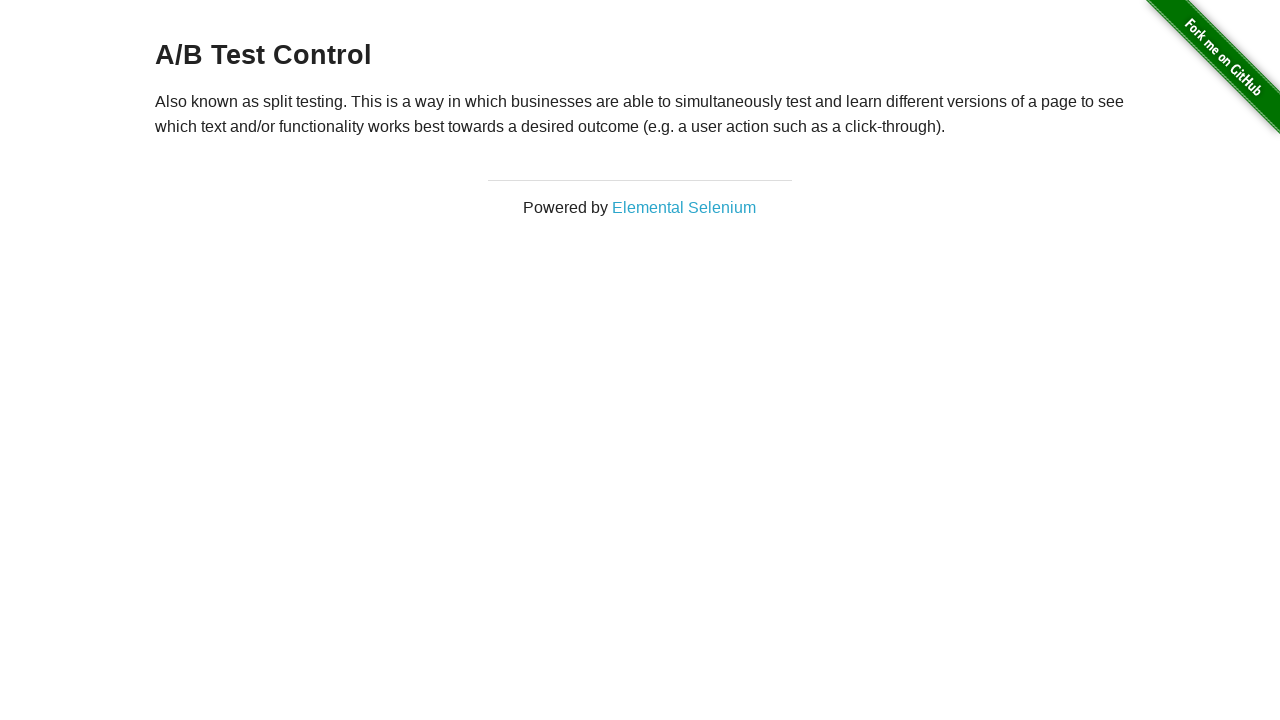

Reloaded page after adding opt-out cookie
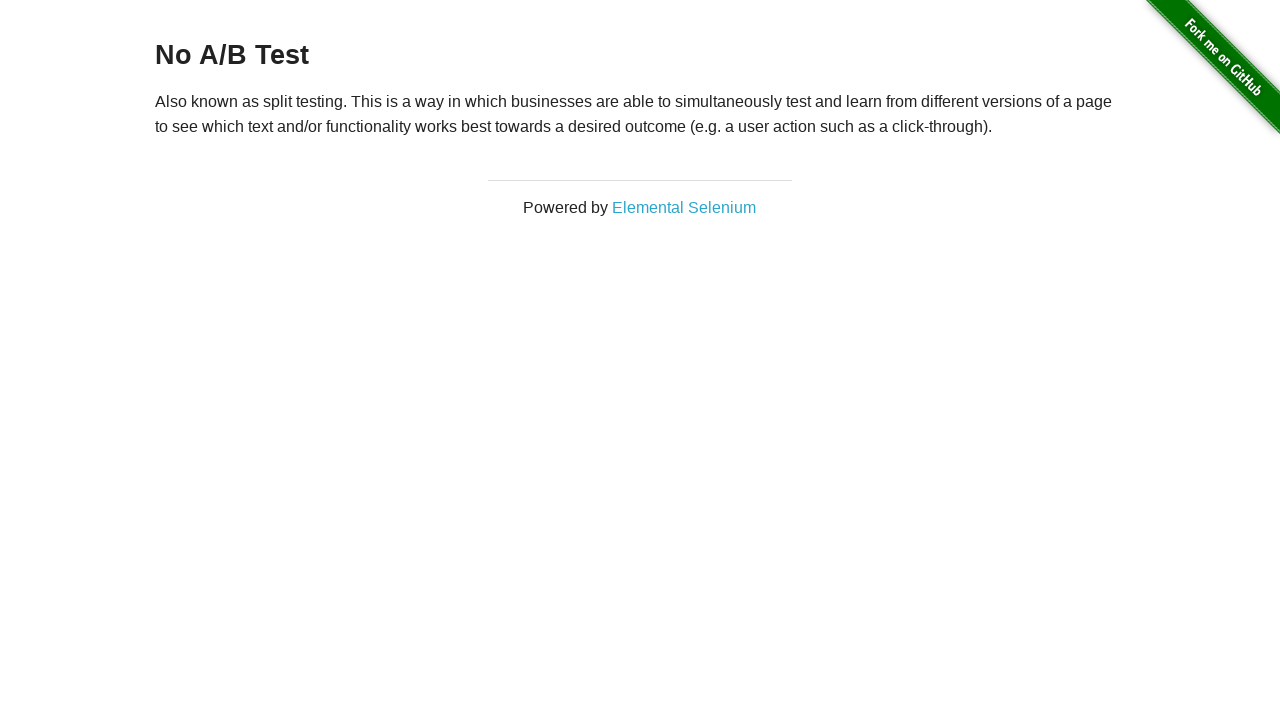

Retrieved heading text after page reload
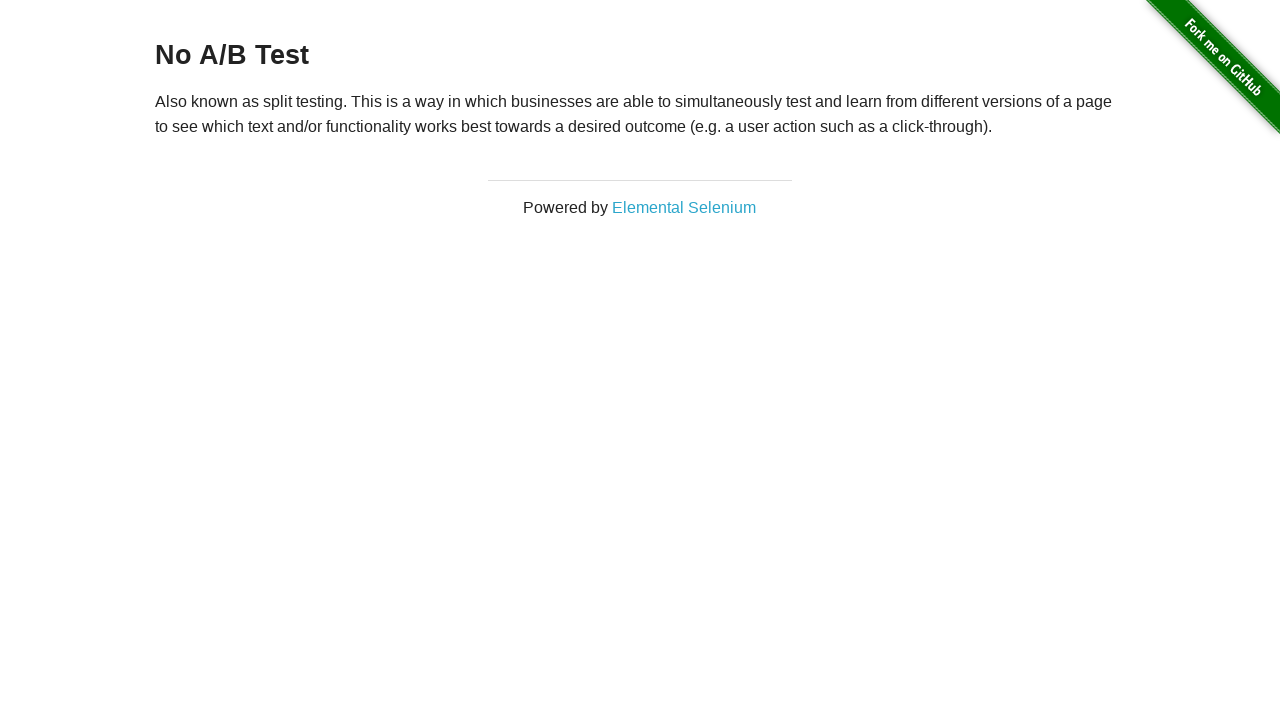

Verified heading displays 'No A/B Test' confirming opt-out was successful
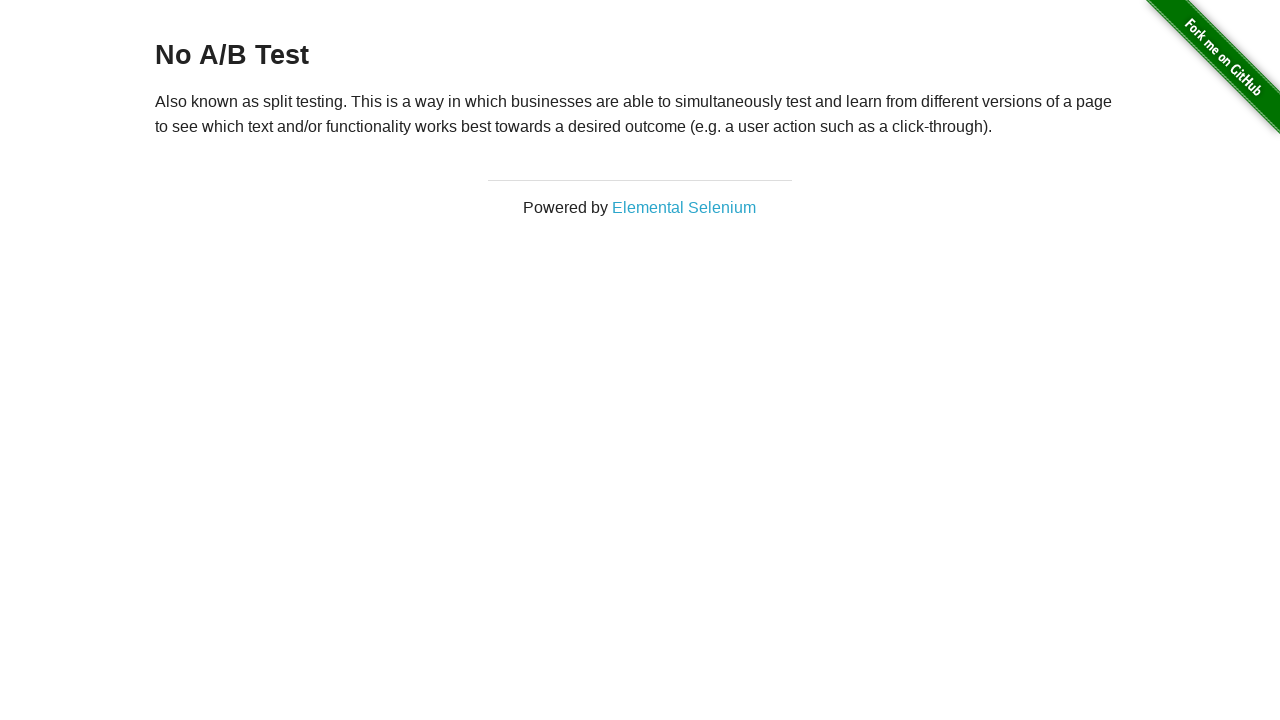

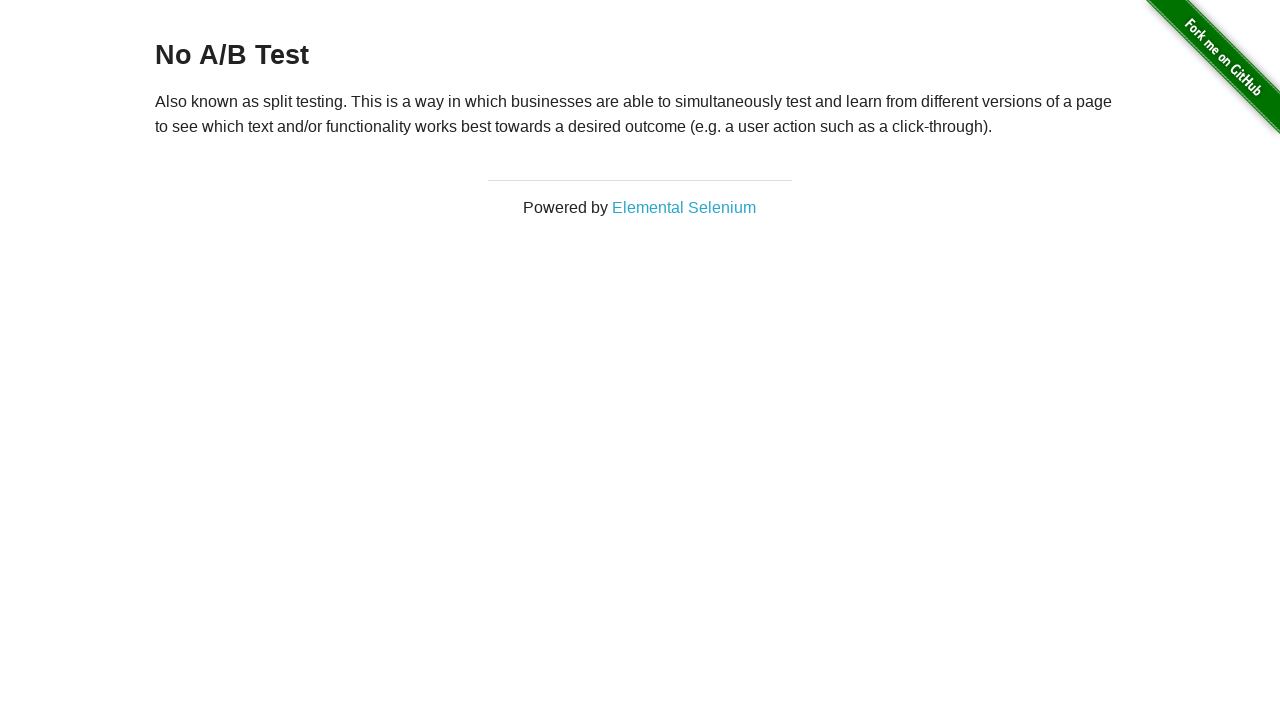